Tests adding a new task to the TodoMVC application and verifying it appears in the task list

Starting URL: https://todomvc.com/examples/react/dist/

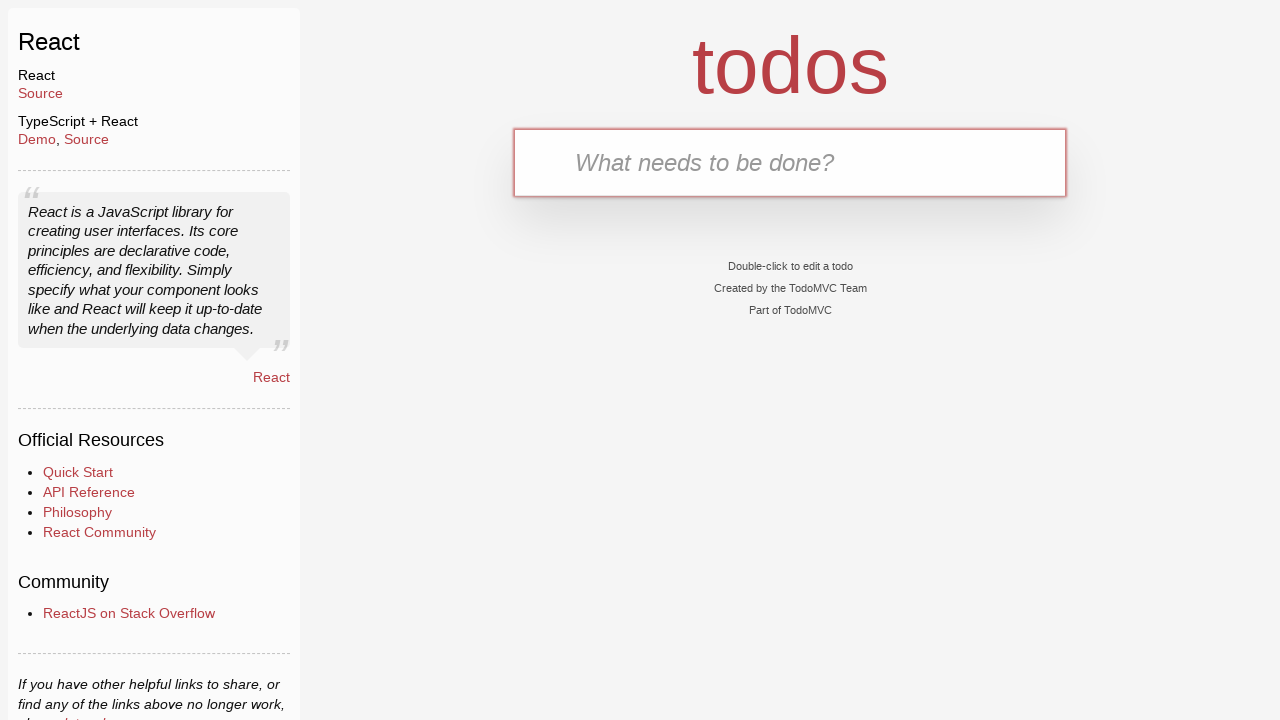

Navigated to TodoMVC React application
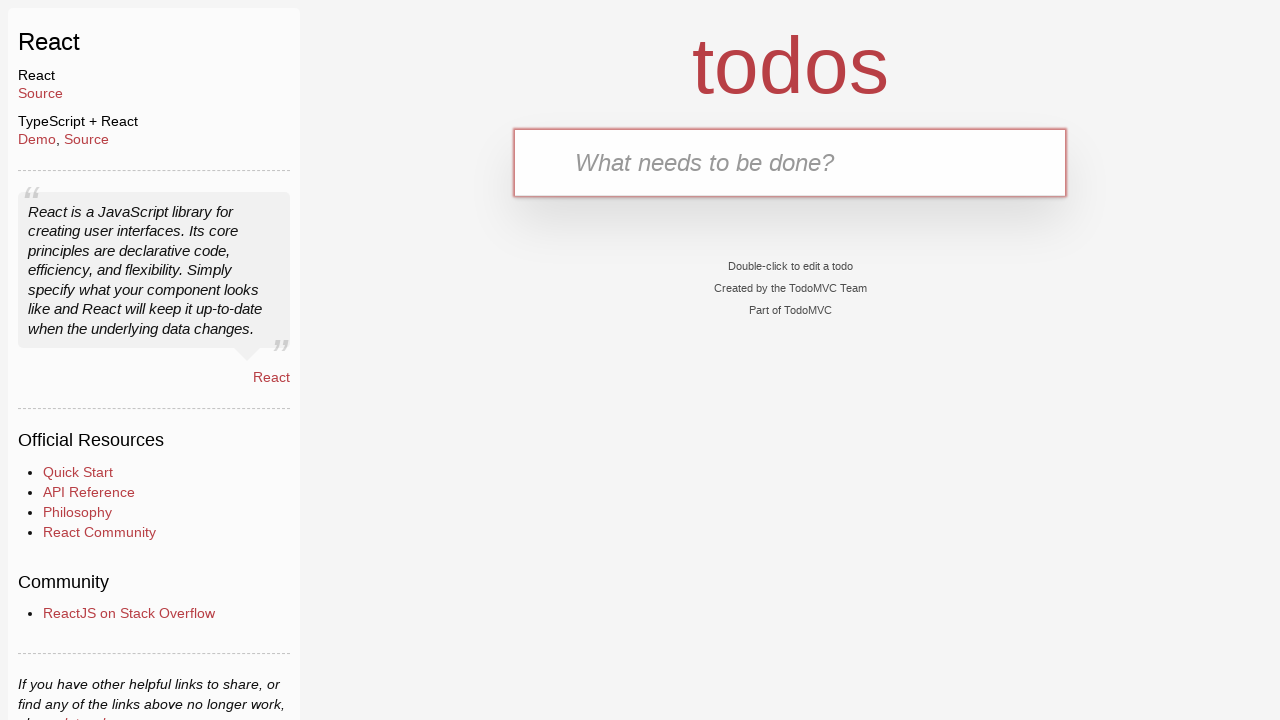

Filled new task input field with 'Buy groceries' on .new-todo
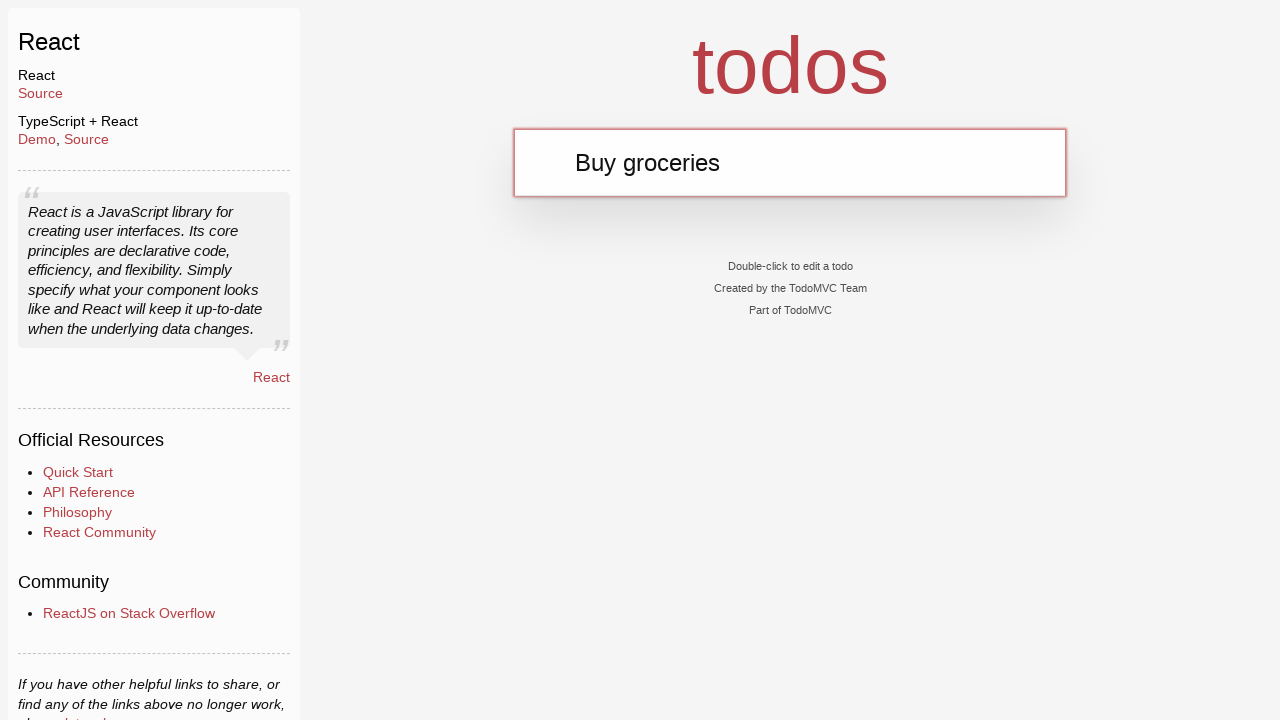

Pressed Enter to add the new task
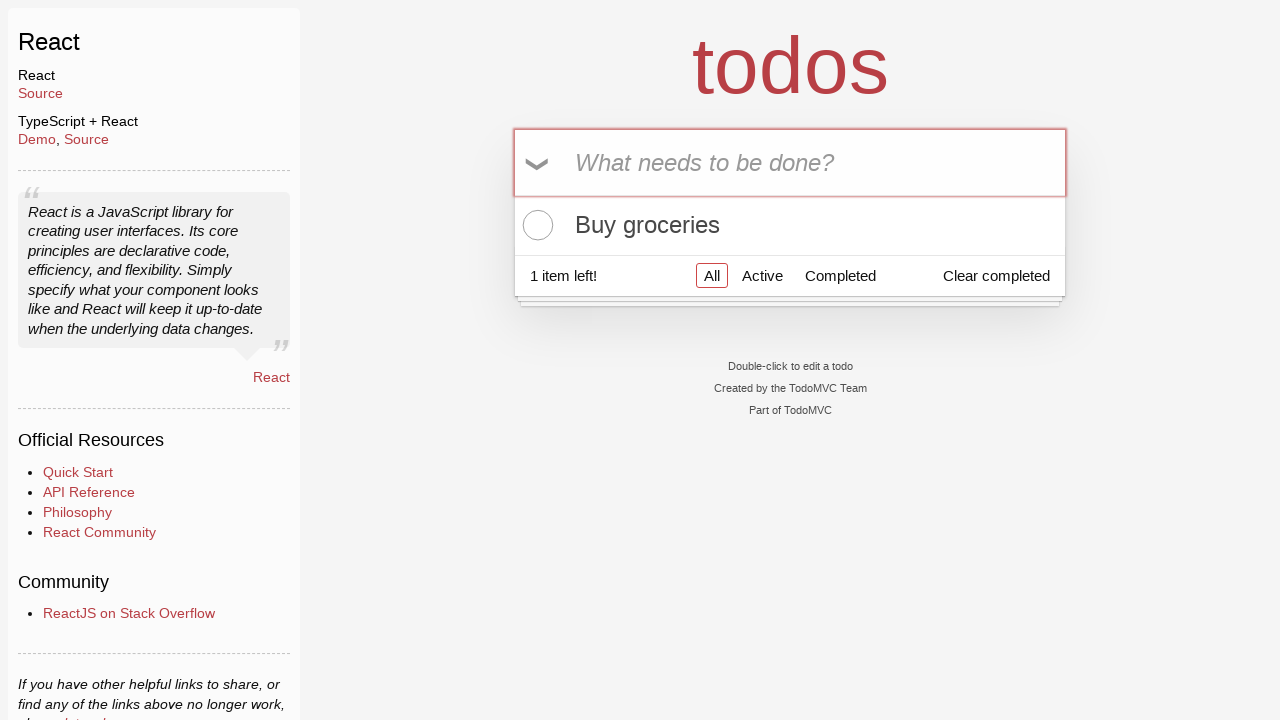

Verified that 'Buy groceries' task appeared in the task list
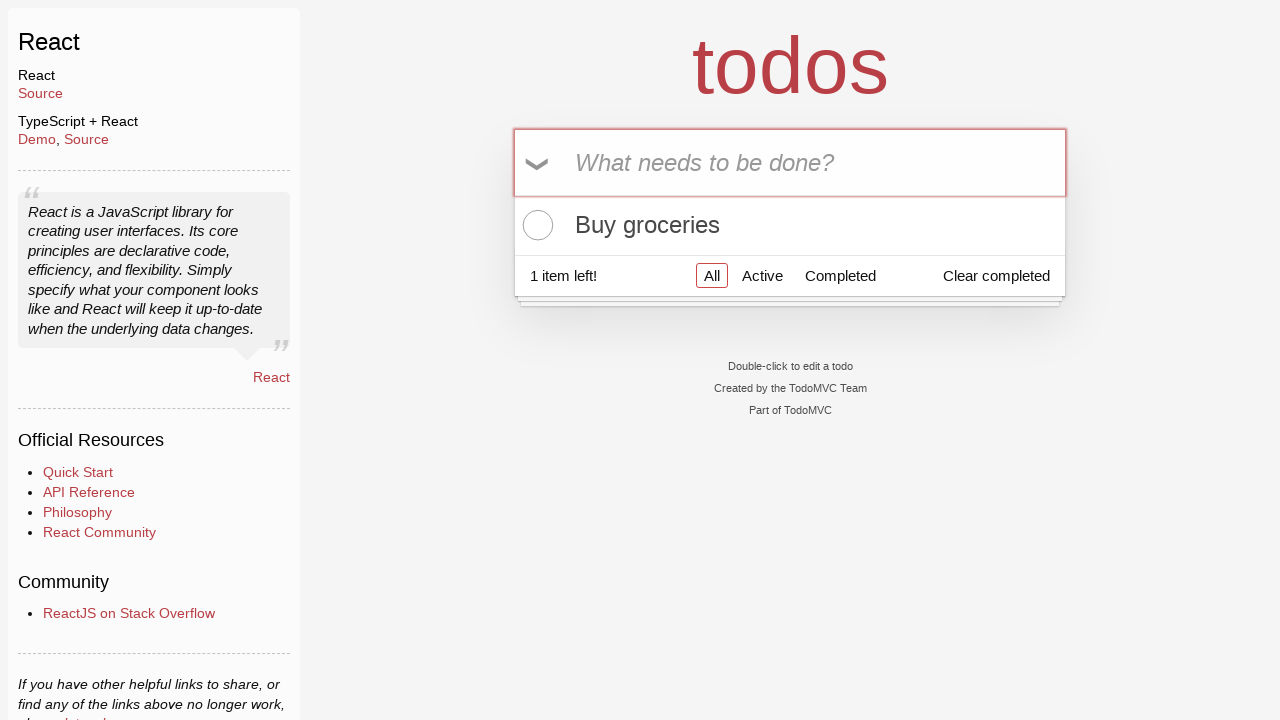

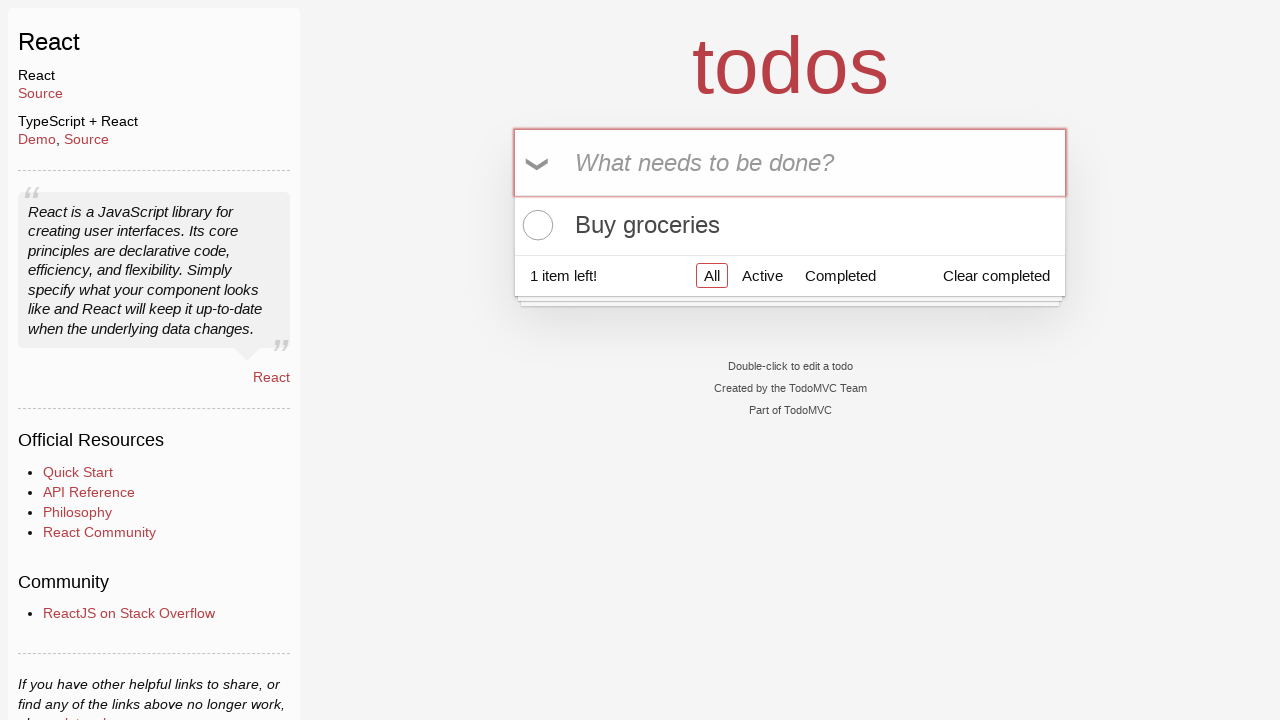